Tests marking individual todo items as complete by checking their checkboxes

Starting URL: https://demo.playwright.dev/todomvc

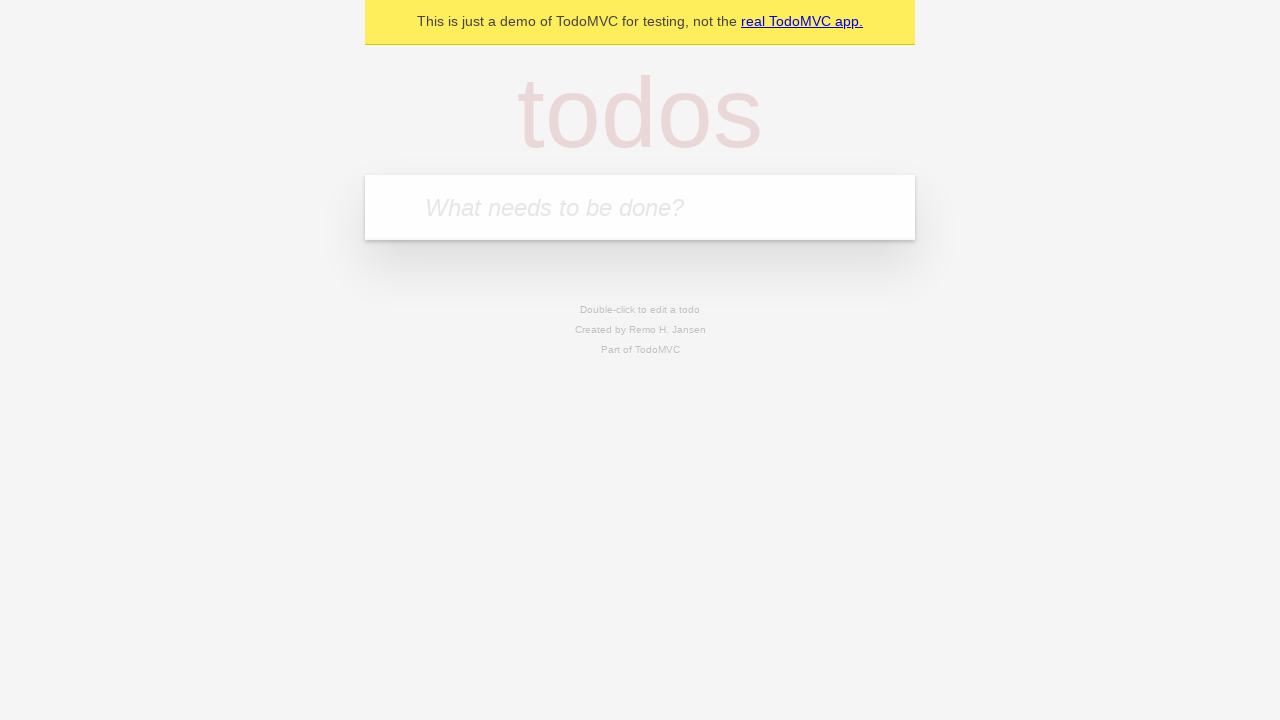

Filled todo input field with 'buy some cheese' on internal:attr=[placeholder="What needs to be done?"i]
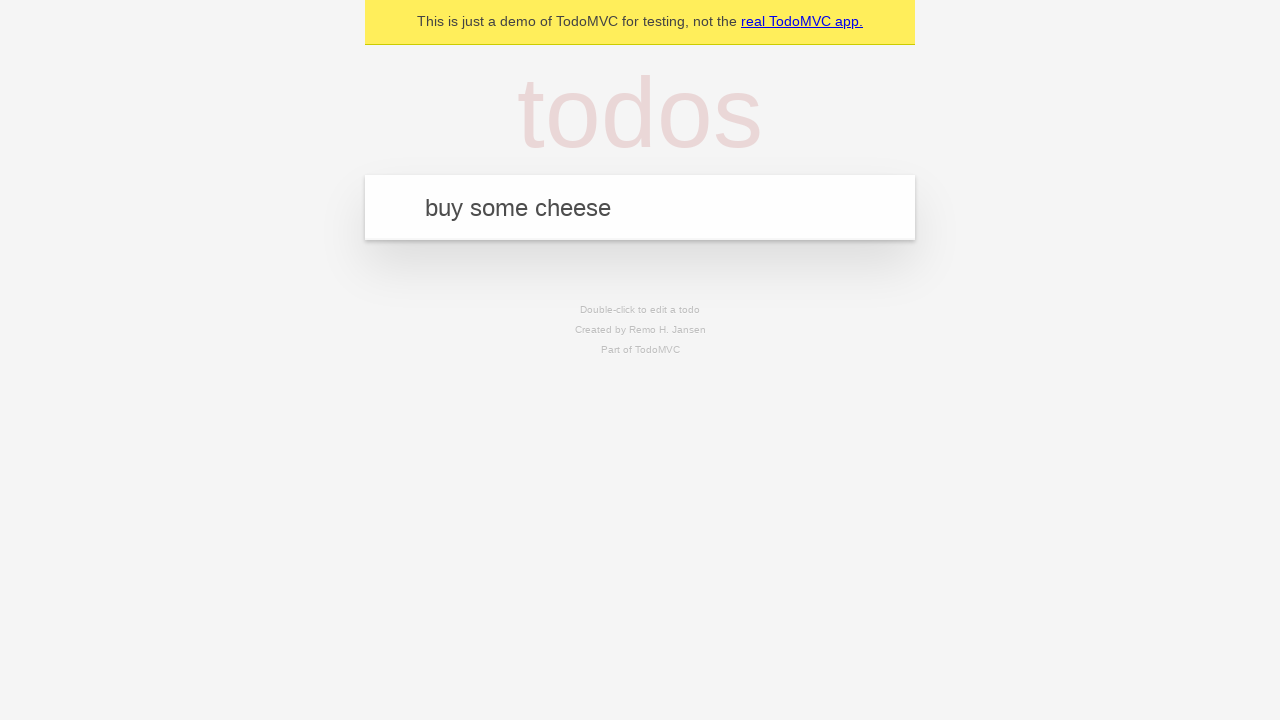

Pressed Enter to create todo item 'buy some cheese' on internal:attr=[placeholder="What needs to be done?"i]
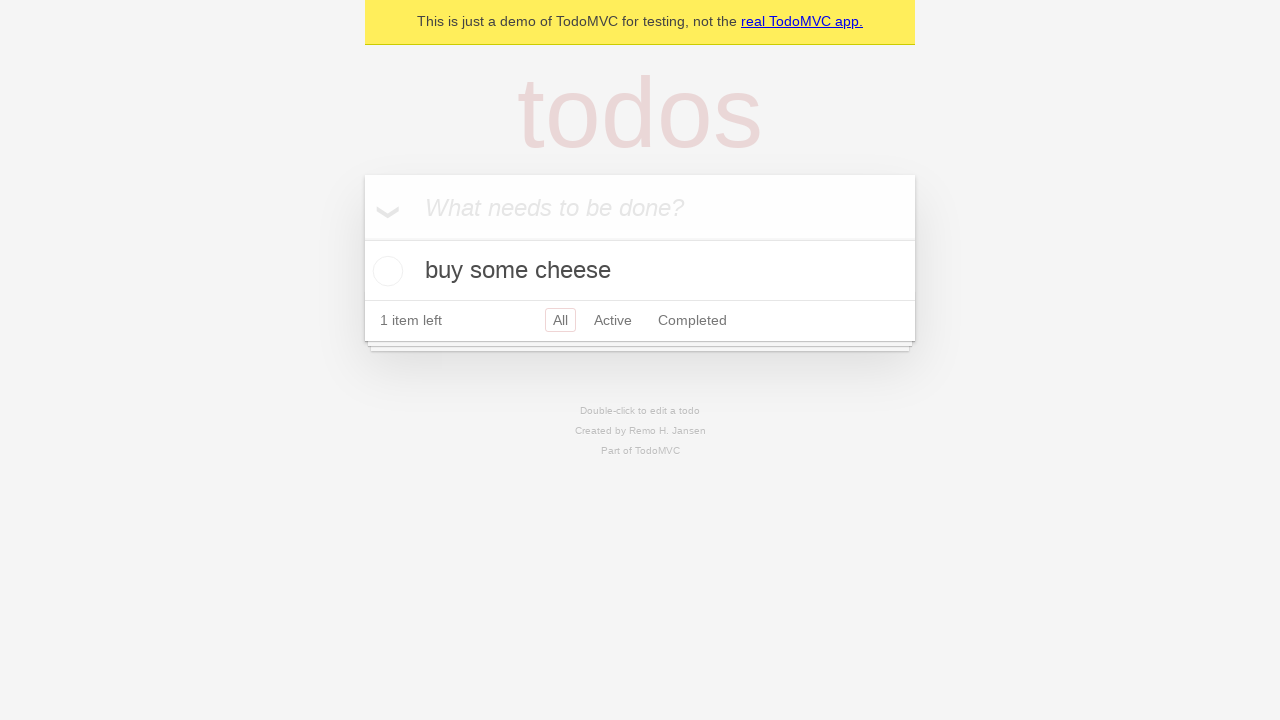

Filled todo input field with 'feed the cat' on internal:attr=[placeholder="What needs to be done?"i]
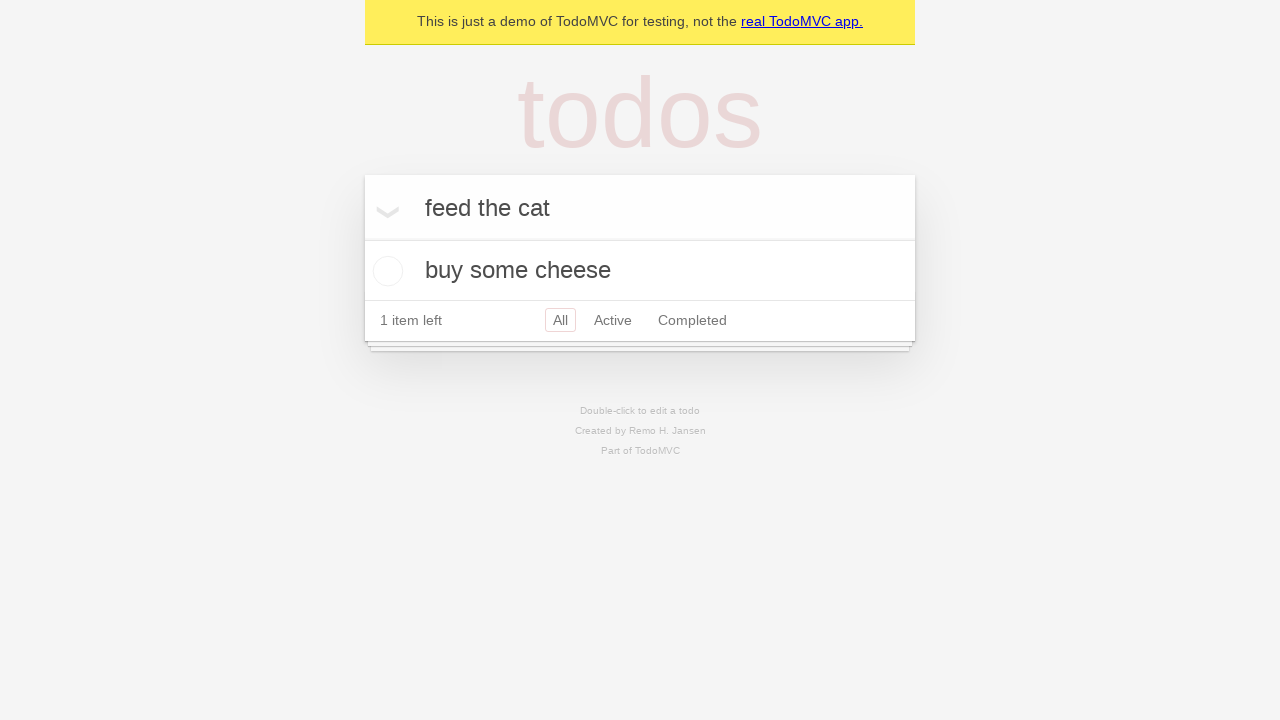

Pressed Enter to create todo item 'feed the cat' on internal:attr=[placeholder="What needs to be done?"i]
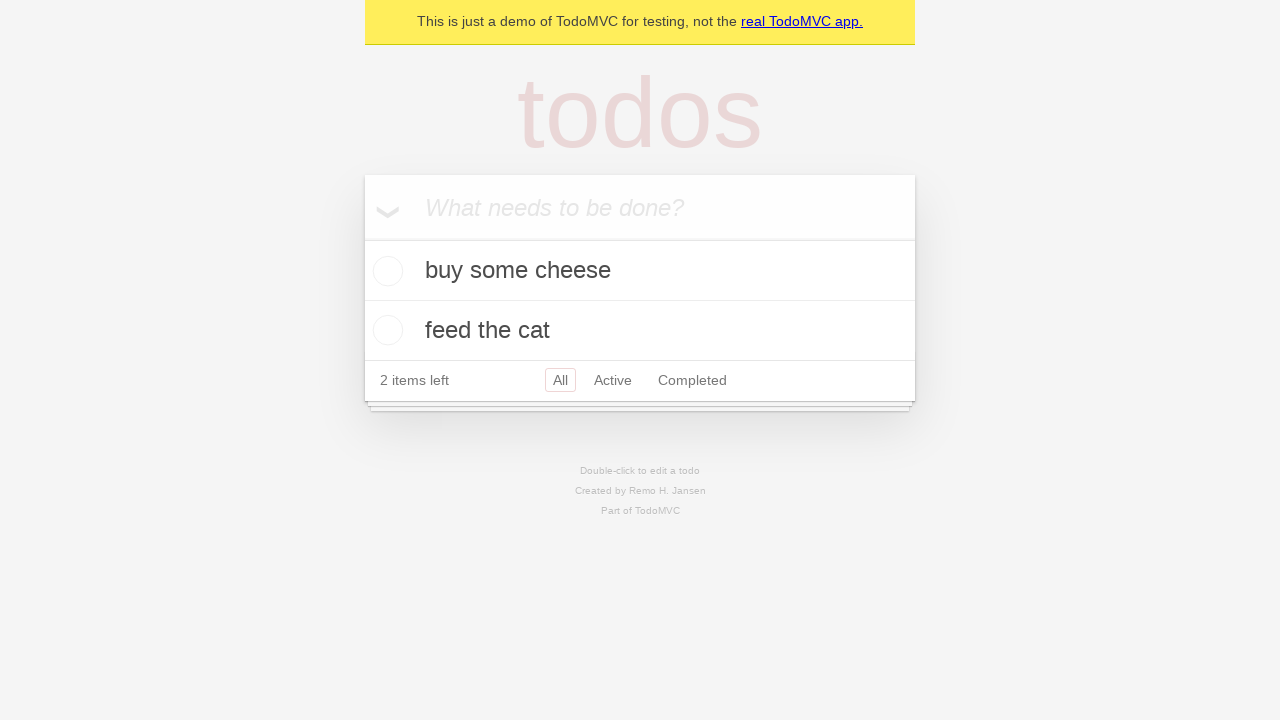

Checked the first todo item checkbox at (385, 271) on internal:testid=[data-testid="todo-item"s] >> nth=0 >> internal:role=checkbox
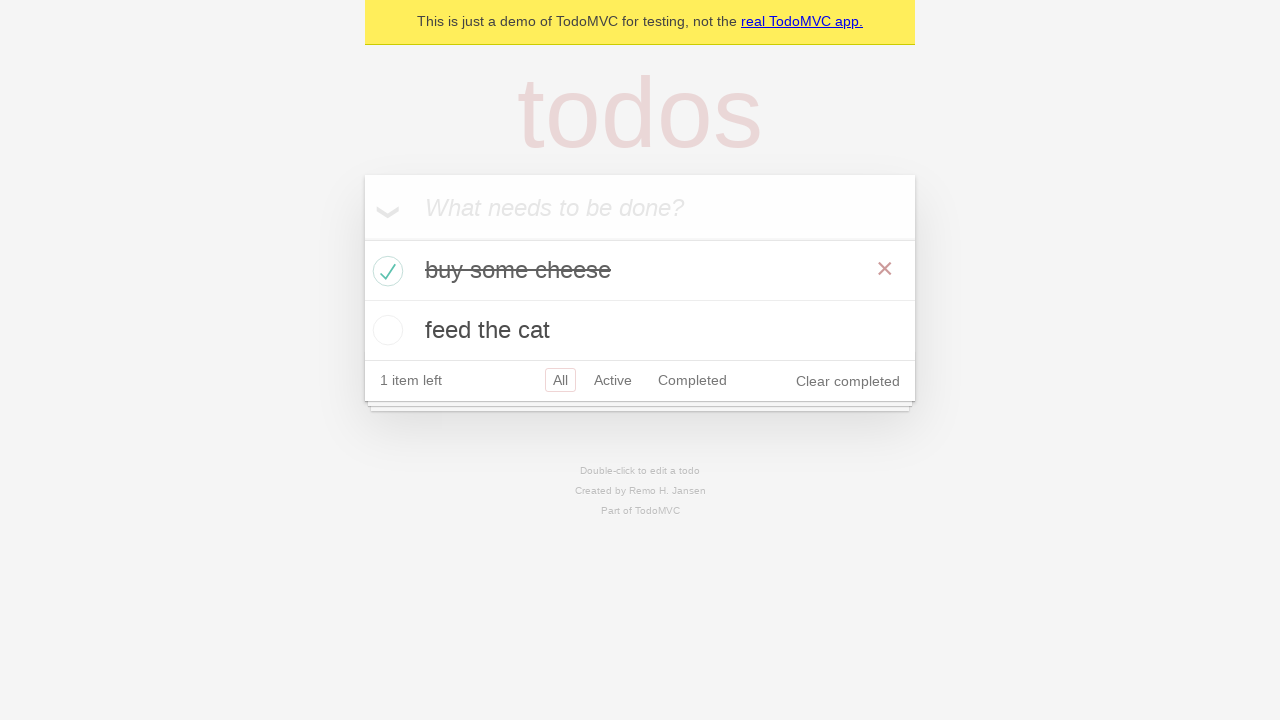

Checked the second todo item checkbox at (385, 330) on internal:testid=[data-testid="todo-item"s] >> nth=1 >> internal:role=checkbox
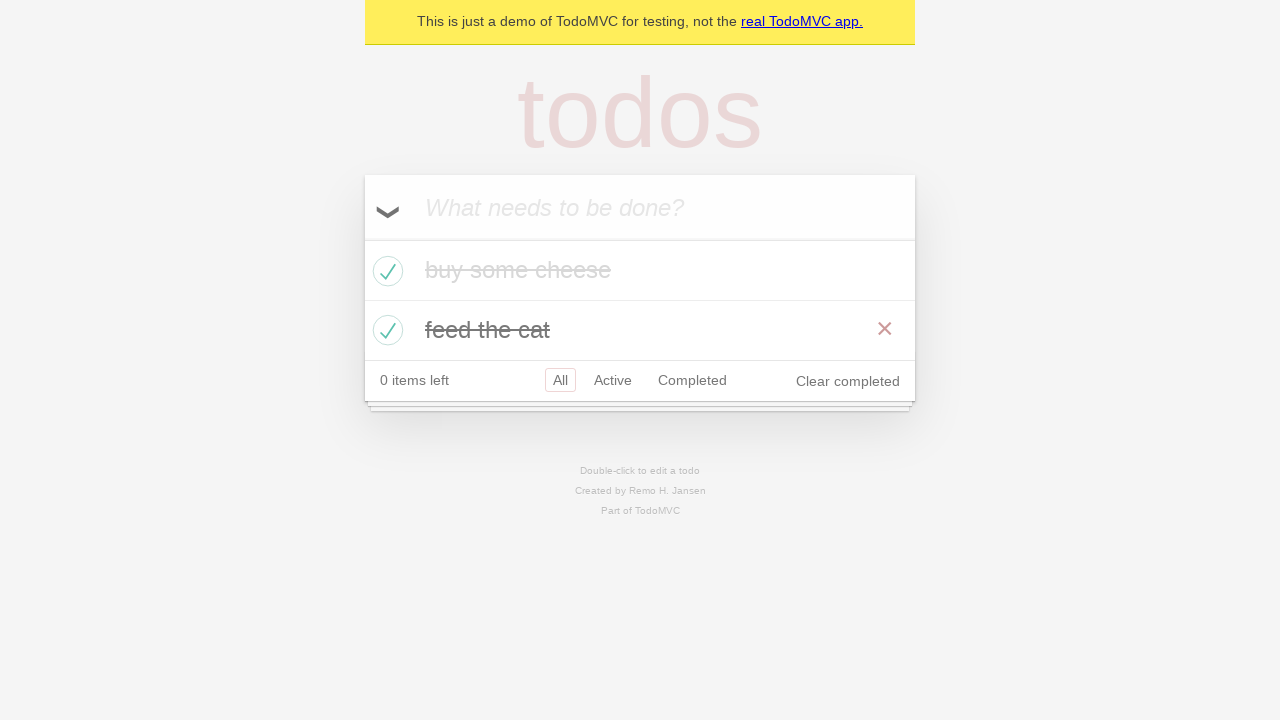

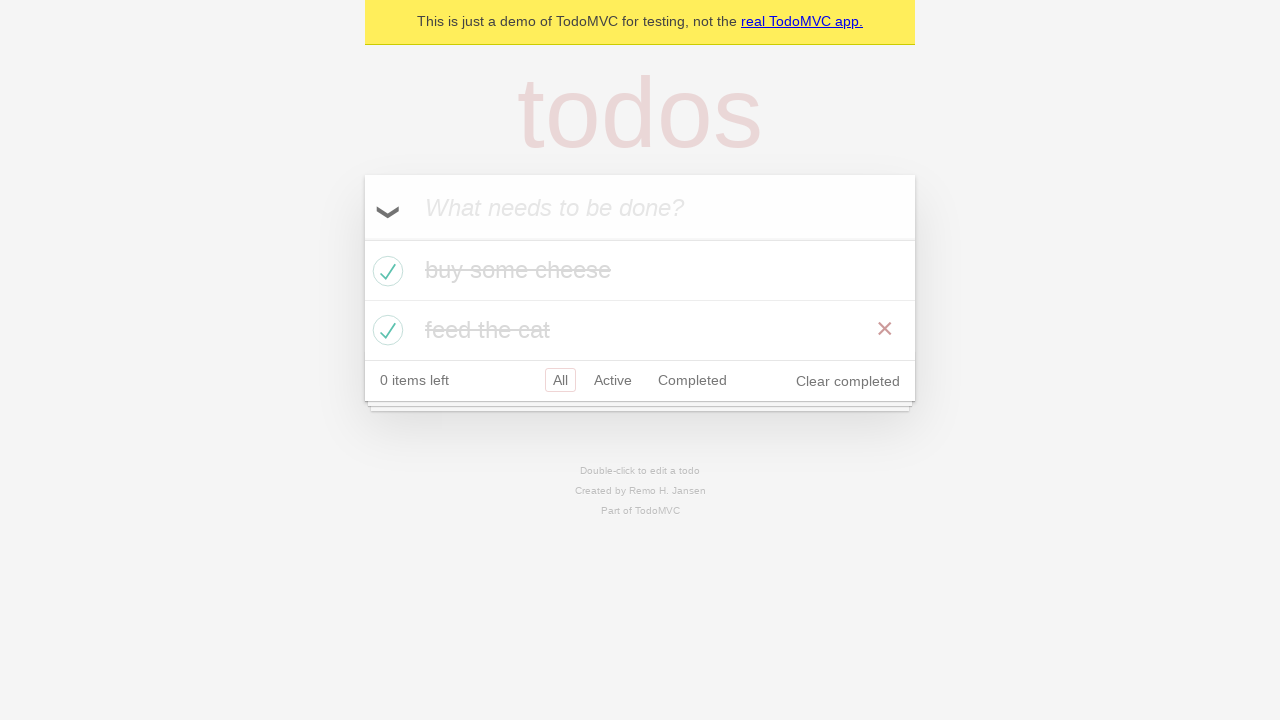